Tests keyboard input events by sending a keystroke and then performing CTRL+A (select all) and CTRL+C (copy) keyboard shortcuts on an input events training page.

Starting URL: https://v1.training-support.net/selenium/input-events

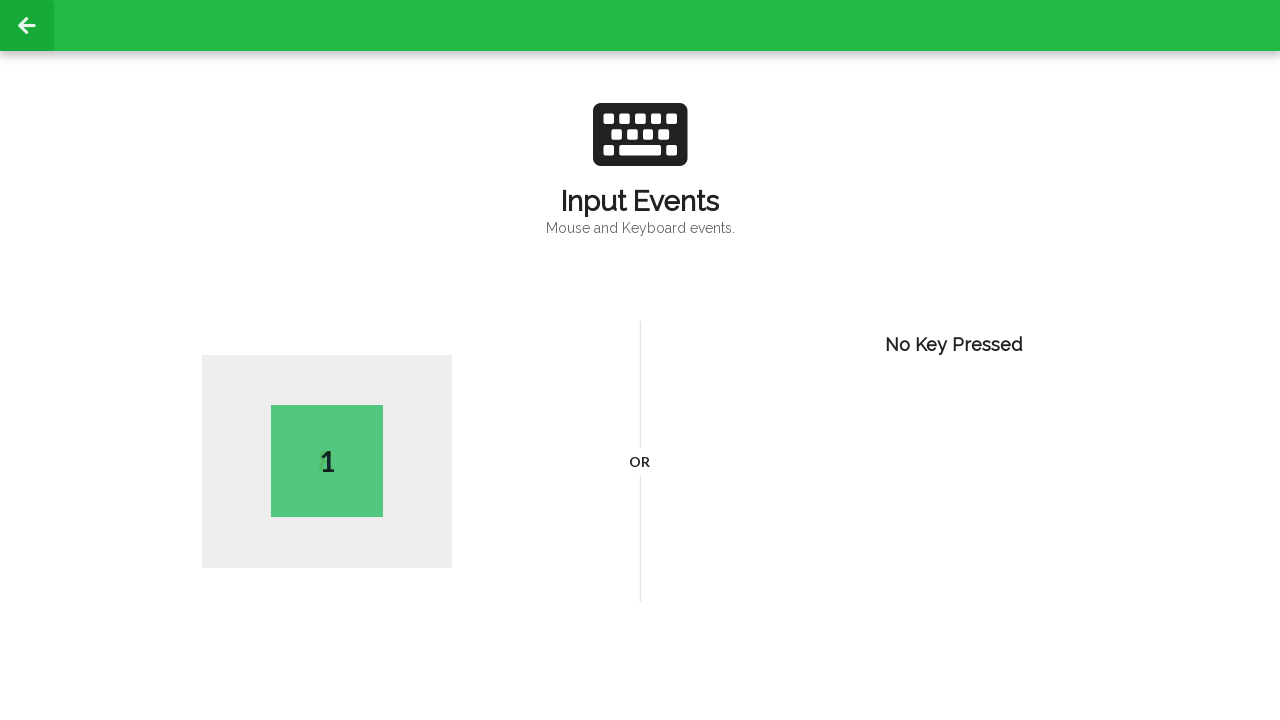

Pressed 's' key on input events page
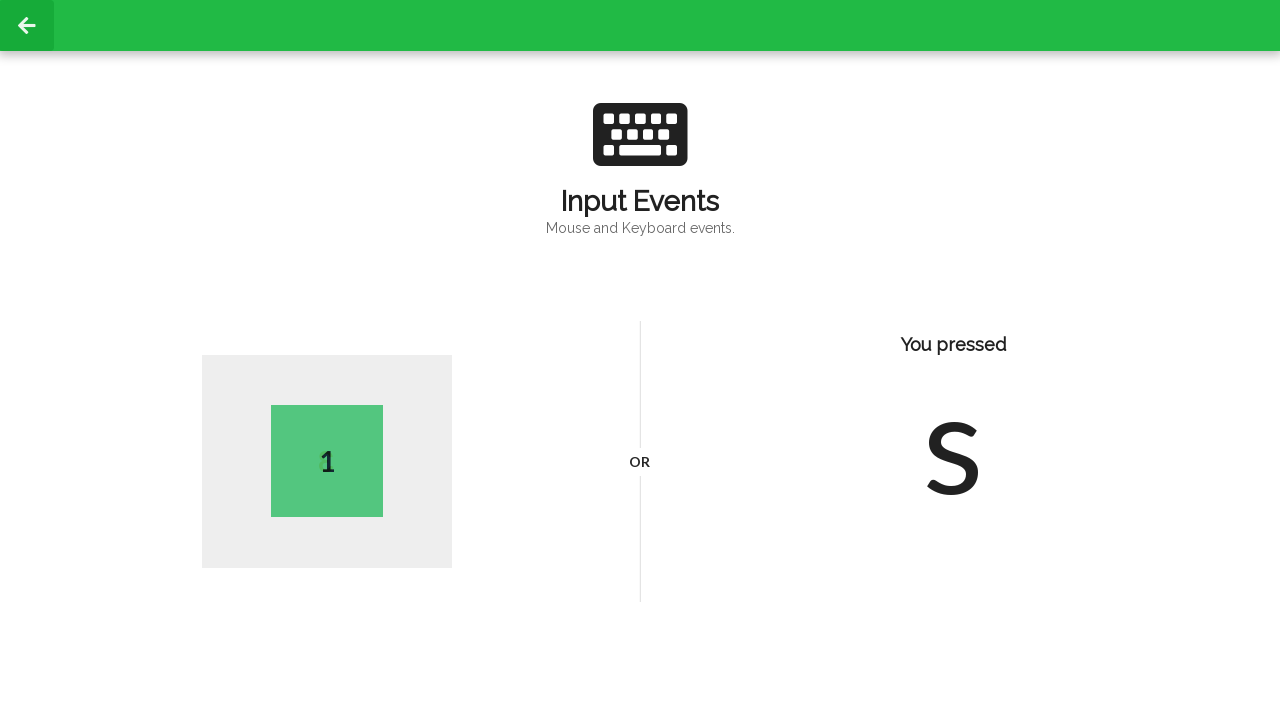

Pressed CTRL+A to select all text
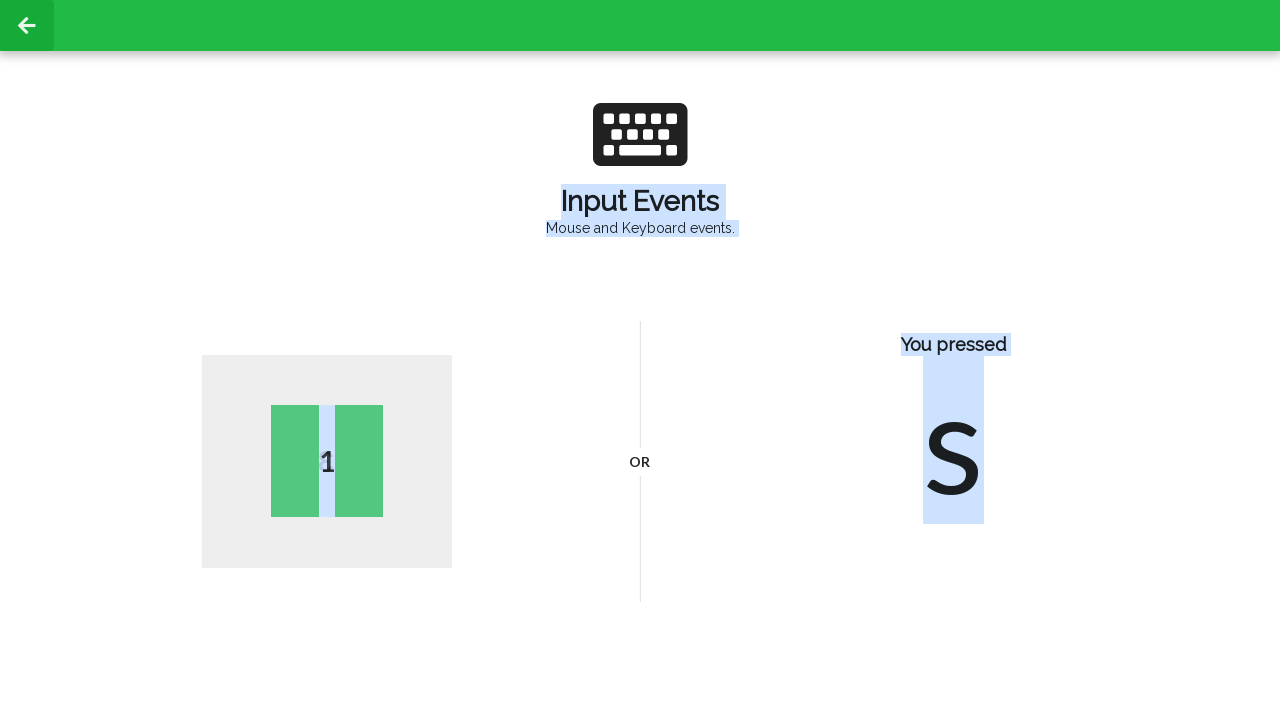

Pressed CTRL+C to copy selected text
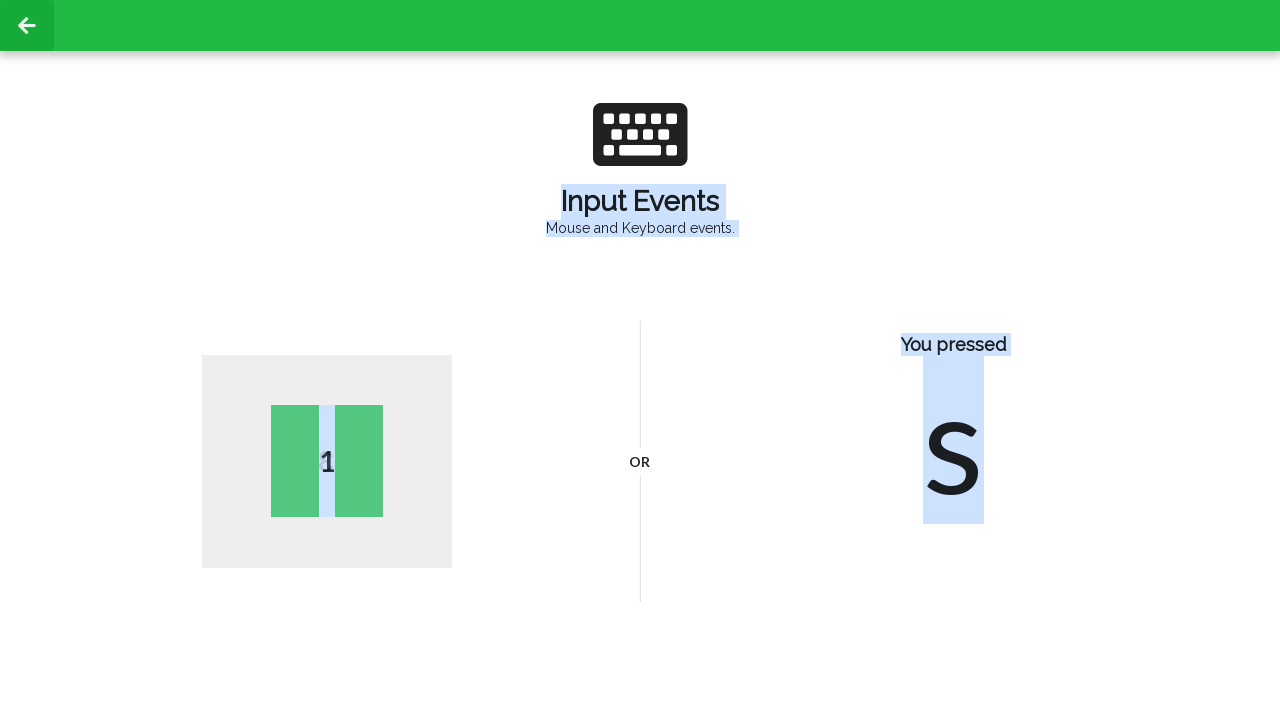

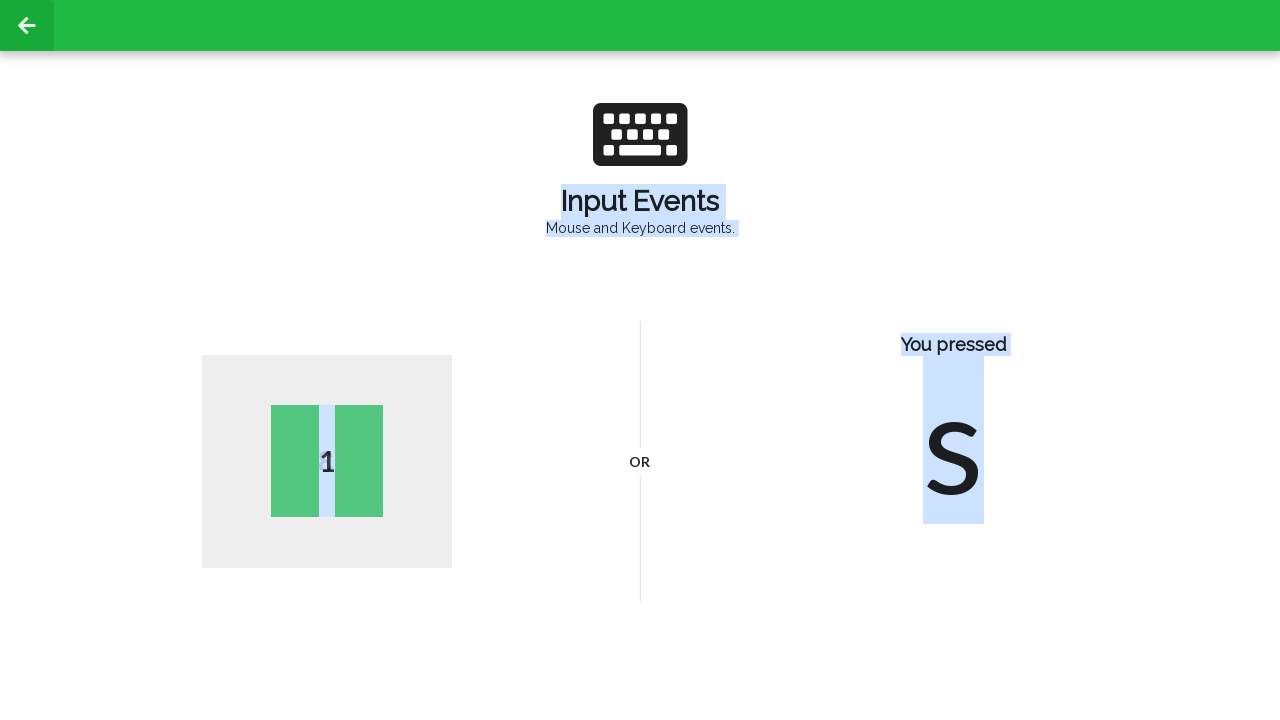